Tests scrollbar functionality by scrolling to find and click a hidden button

Starting URL: http://uitestingplayground.com/

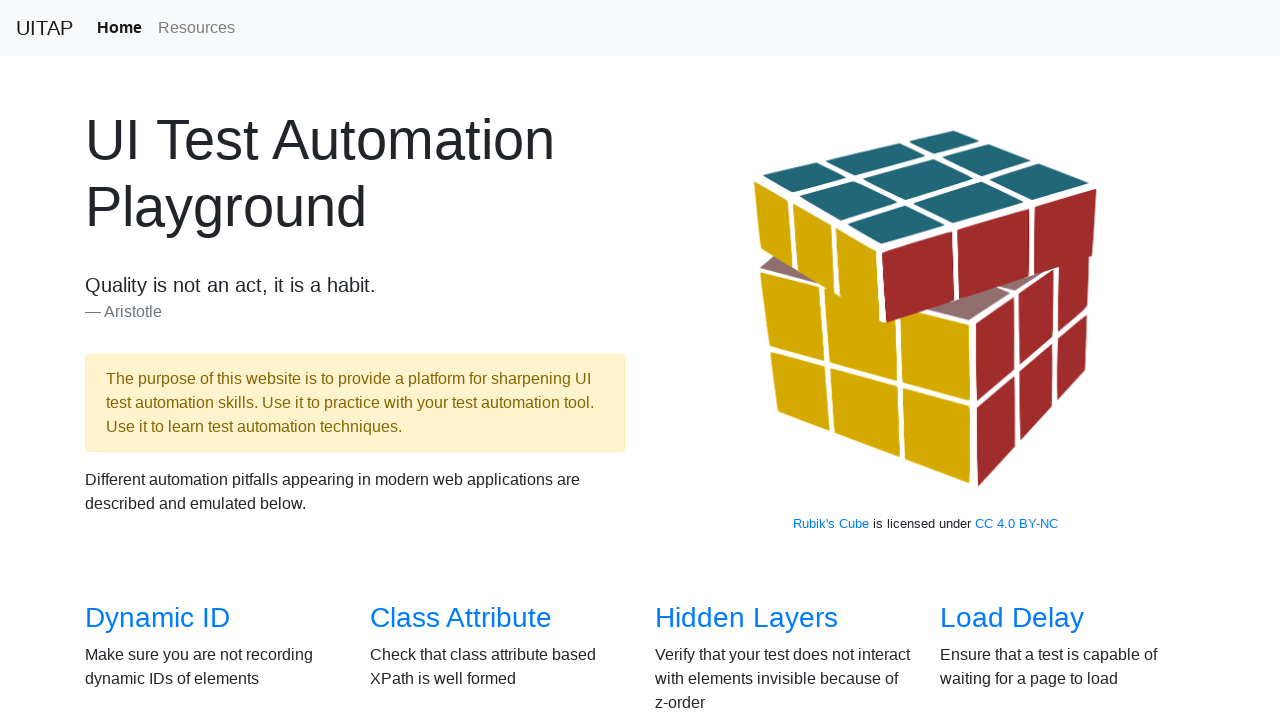

Clicked on Scrollbars link to navigate to the test page at (148, 361) on text='Scrollbars'
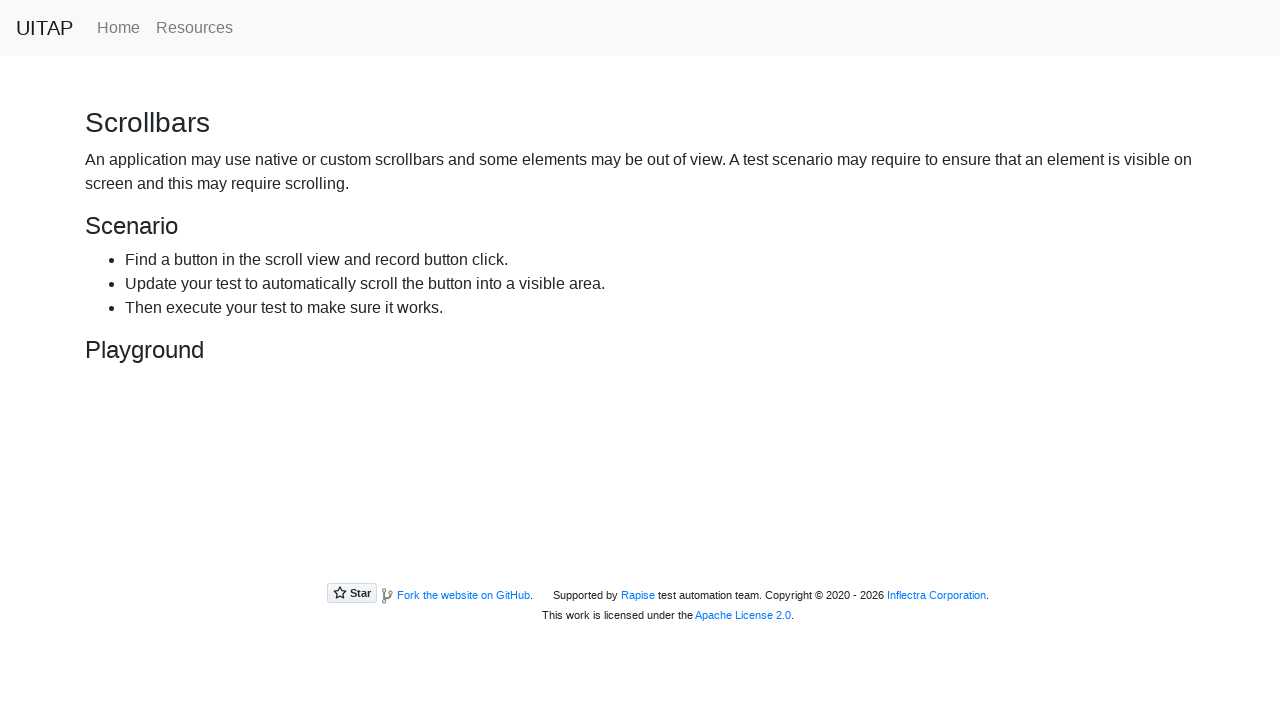

Scrolled to reveal the hidden button
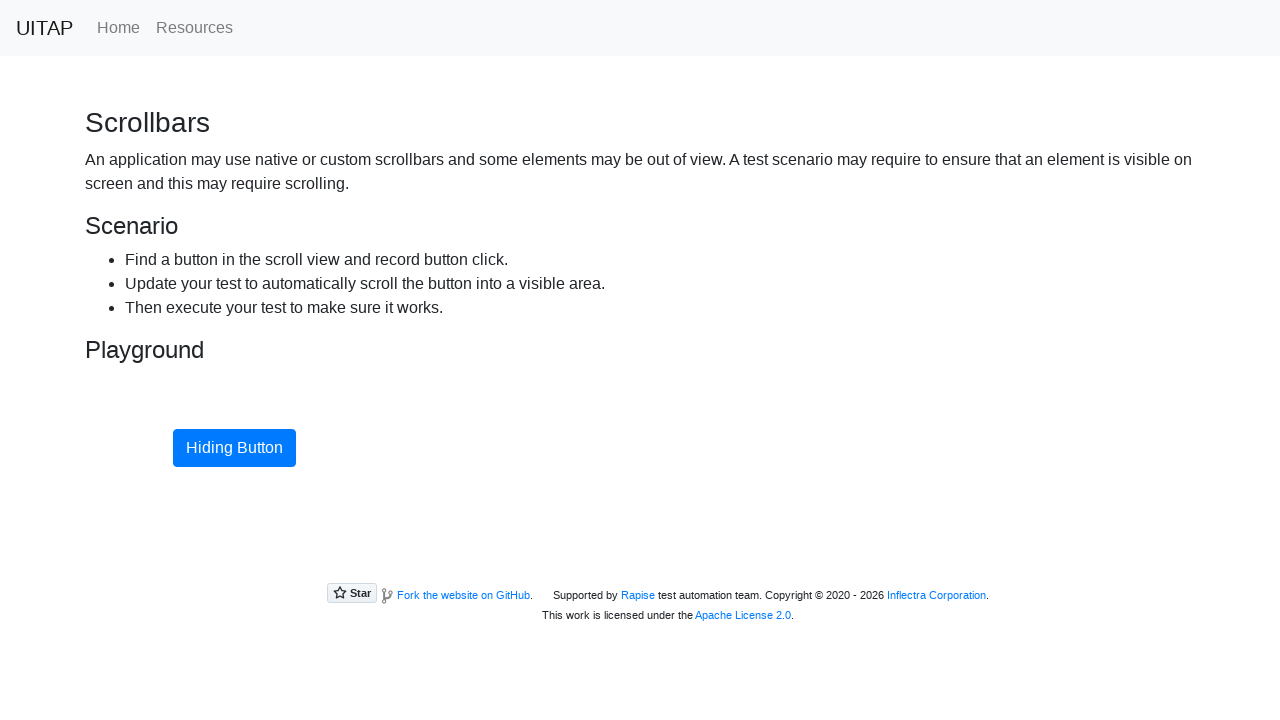

Clicked the hidden button that was revealed by scrolling at (234, 448) on #hidingButton
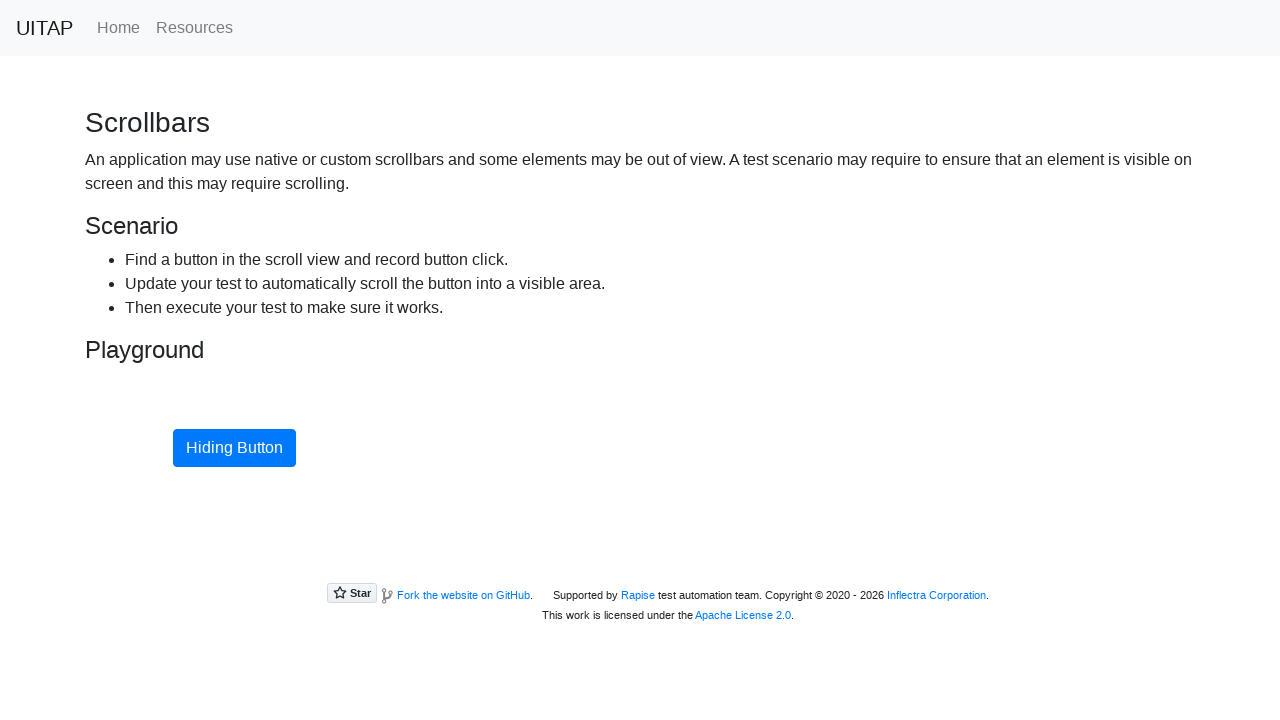

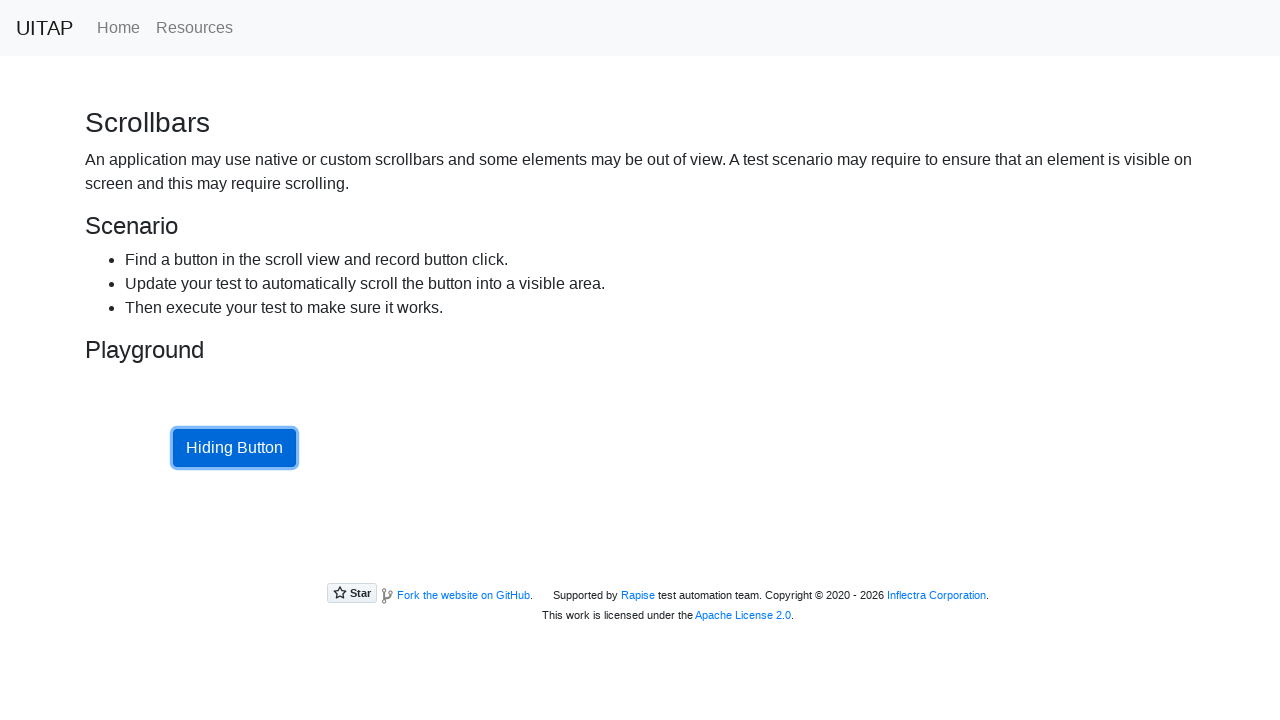